Tests the car inventory filter functionality by selecting 16" wheels checkbox and verifying that only cars with 16" wheels are displayed

Starting URL: https://carstro-copy.web.app/inventory?minPrice=4200&maxPrice=420000&minMileage=465&maxMileage=240834

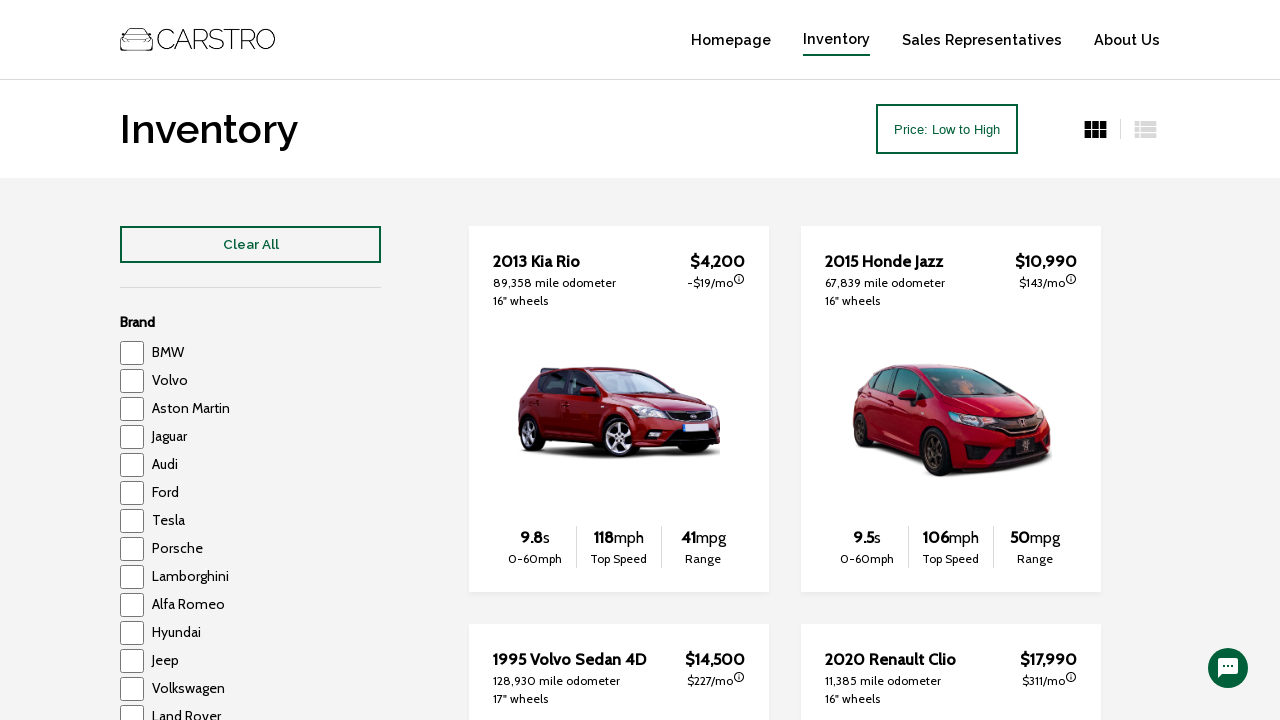

Clicked on 16" wheels filter checkbox at (132, 579) on xpath=//input[@value='16']
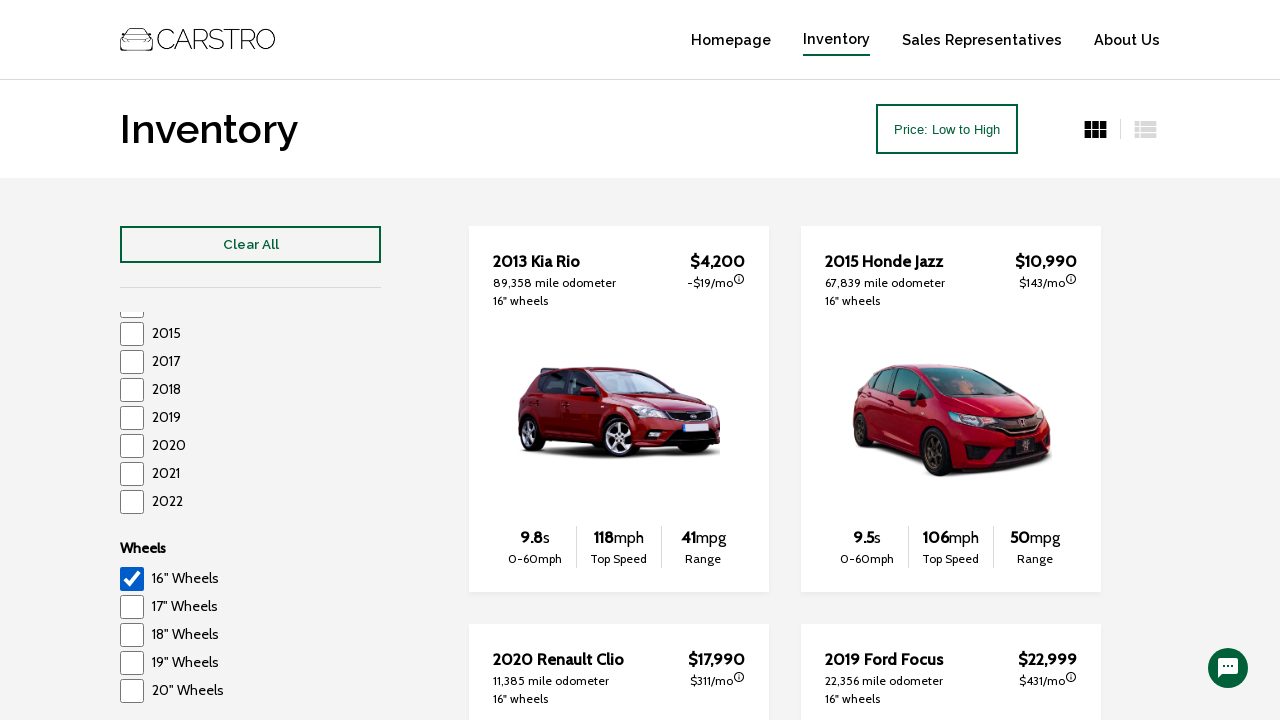

Filtered results loaded after selecting 16" wheels filter
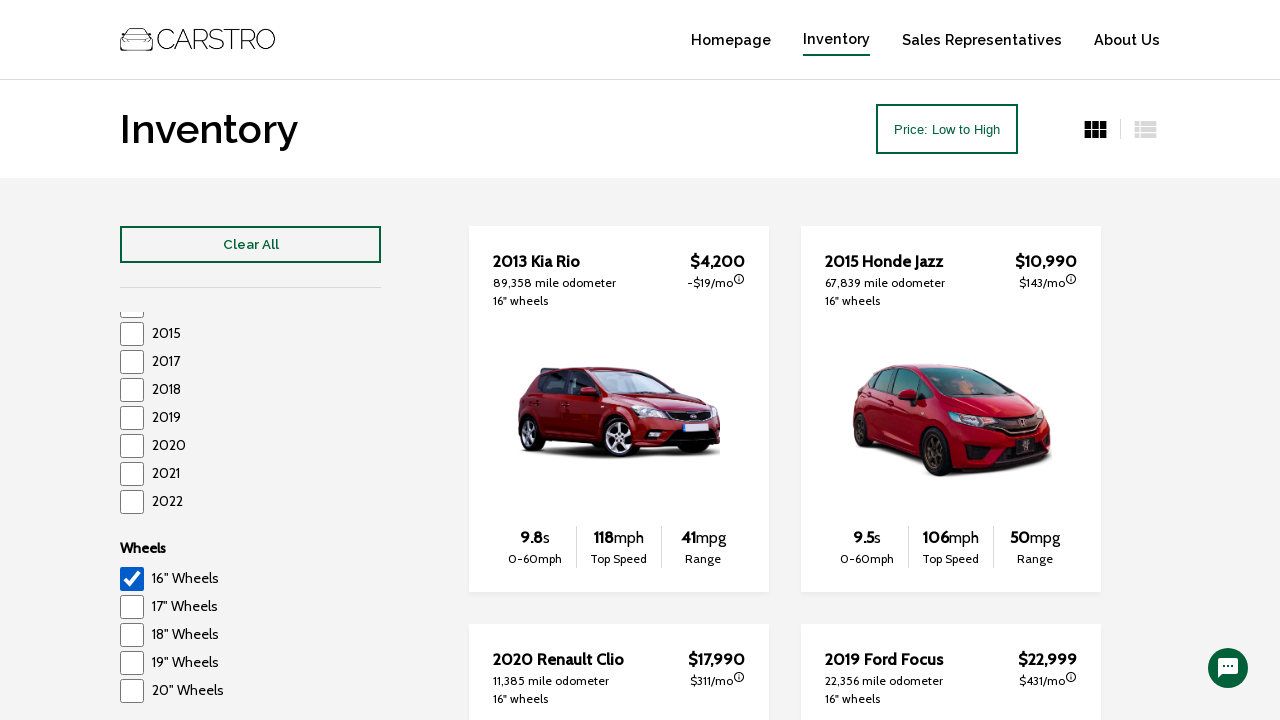

Waited 2 seconds for content to fully load
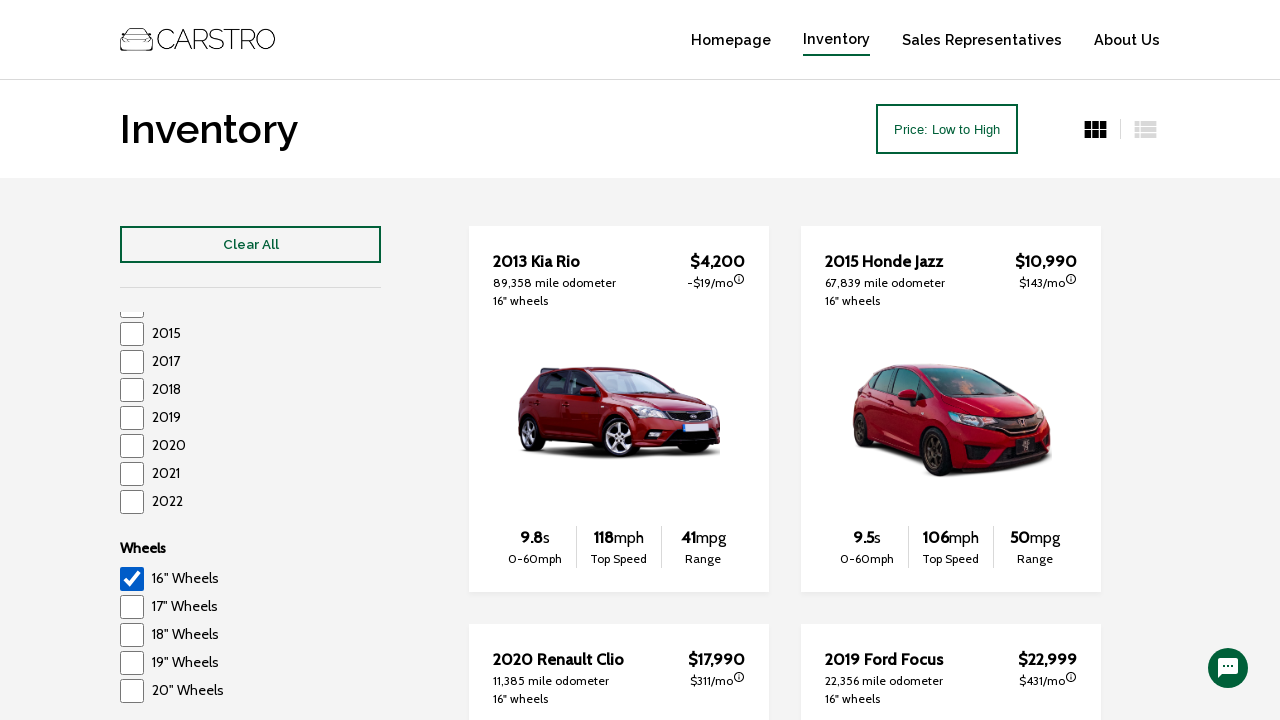

Retrieved 8 cars from inventory to verify 16" wheels filter
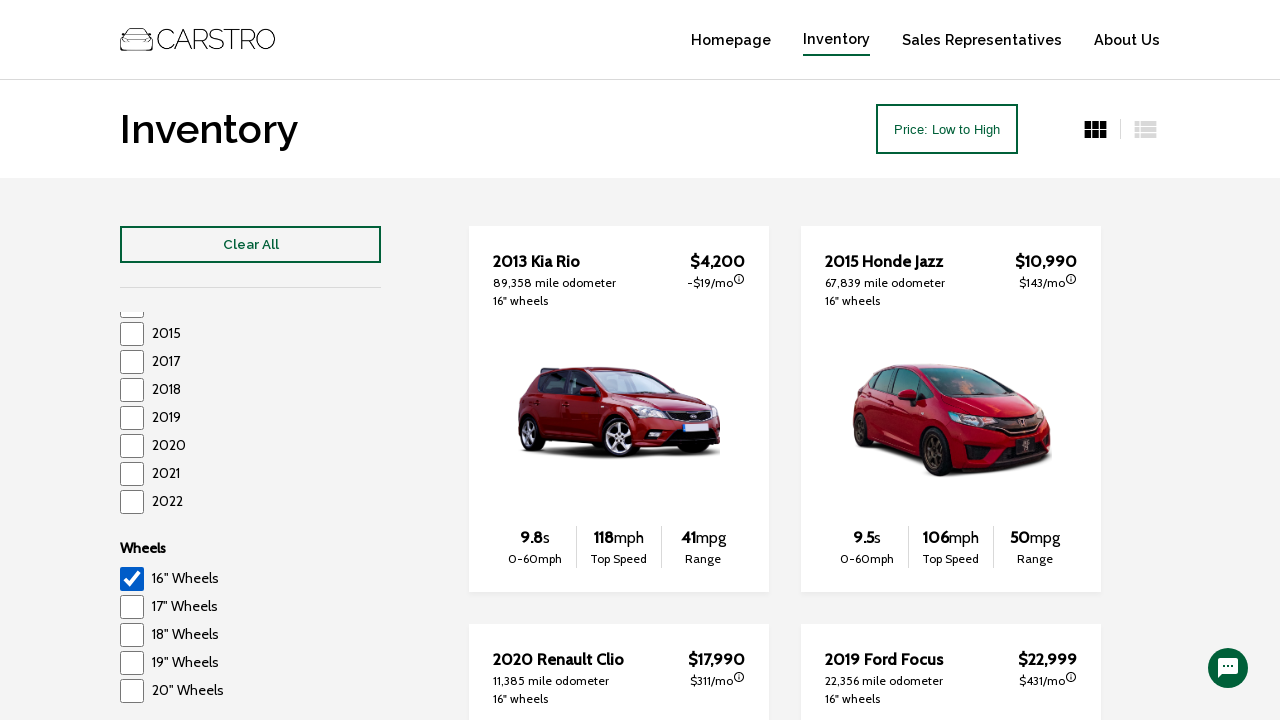

Verified car has 16" wheels: 16" wheels
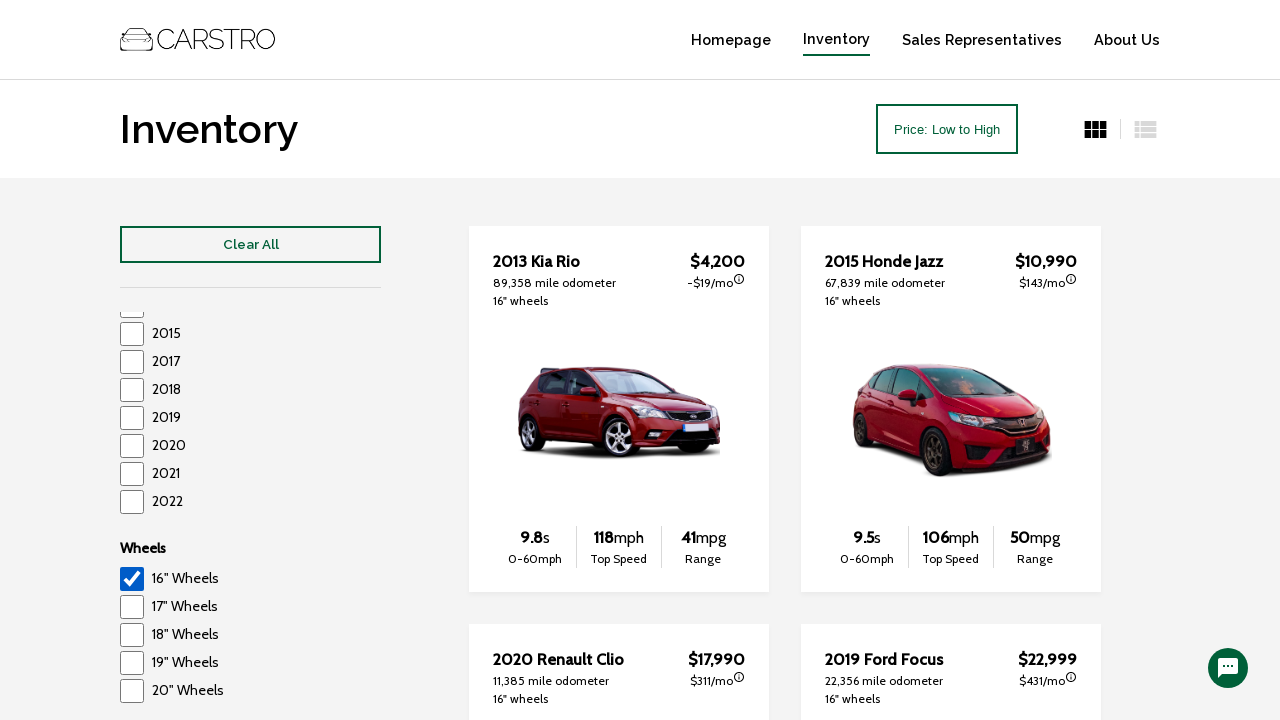

Verified car has 16" wheels: 16" wheels
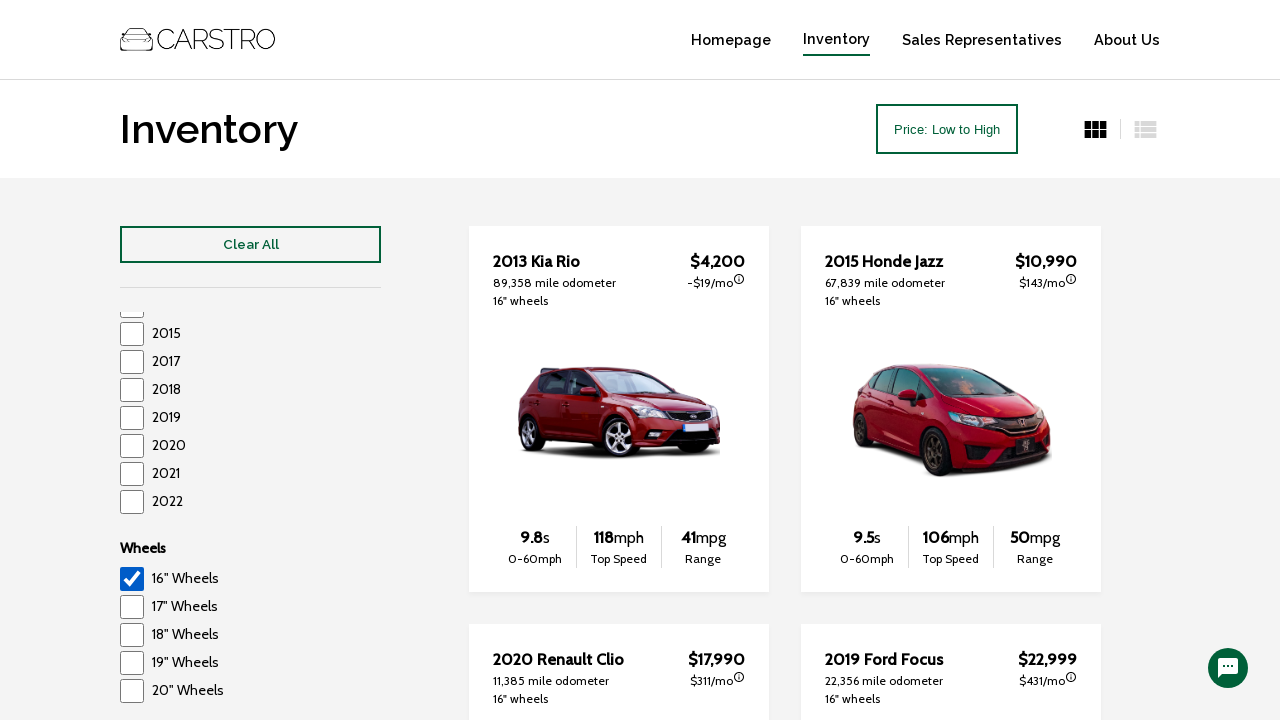

Verified car has 16" wheels: 16" wheels
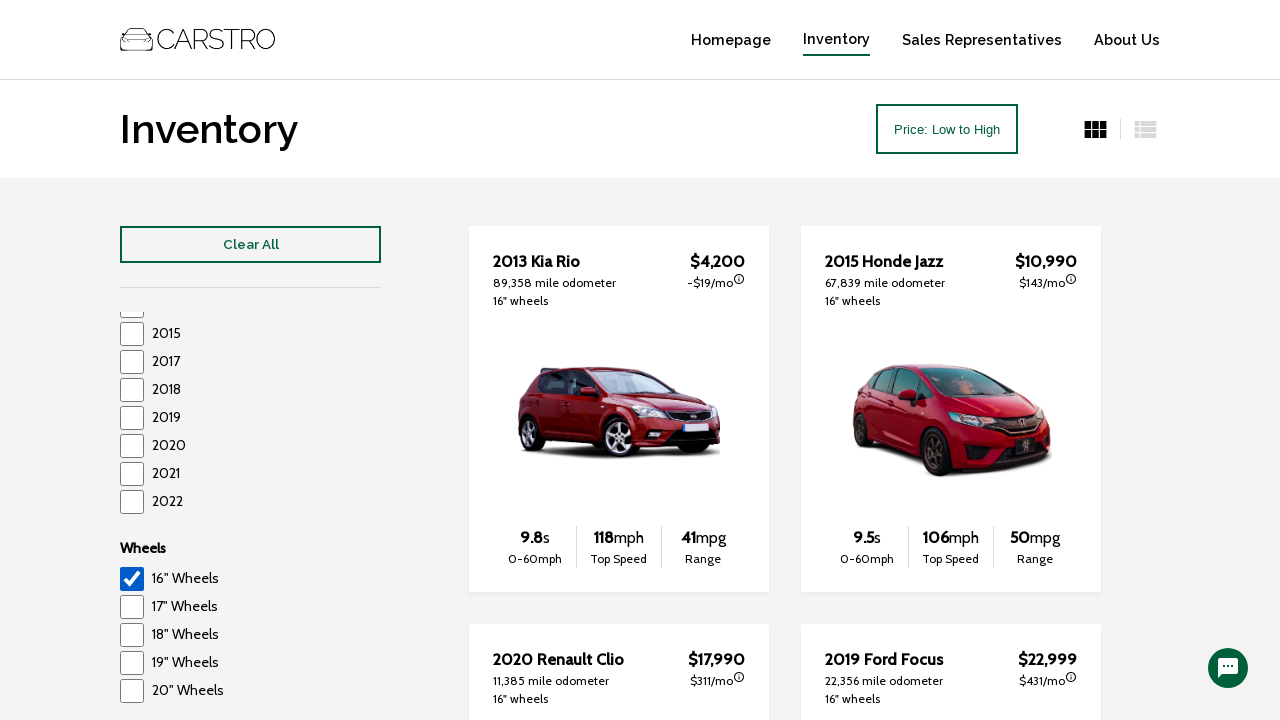

Verified car has 16" wheels: 16" wheels
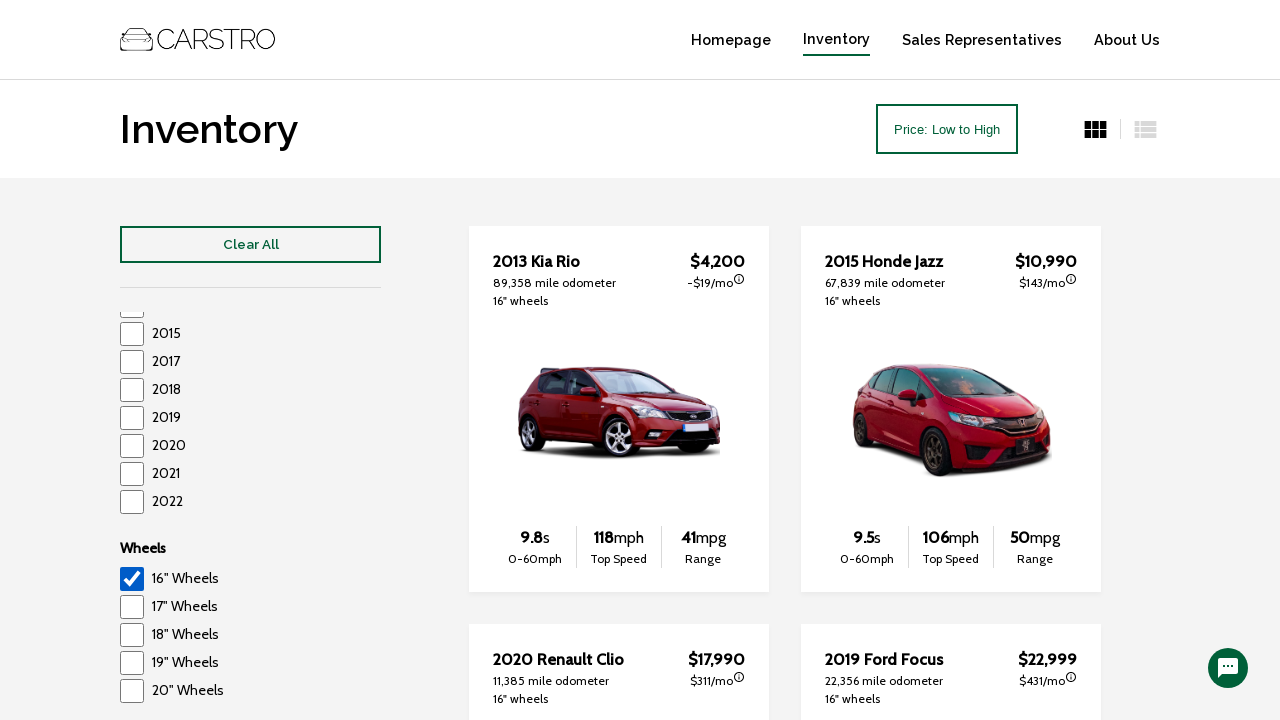

Verified car has 16" wheels: 16" wheels
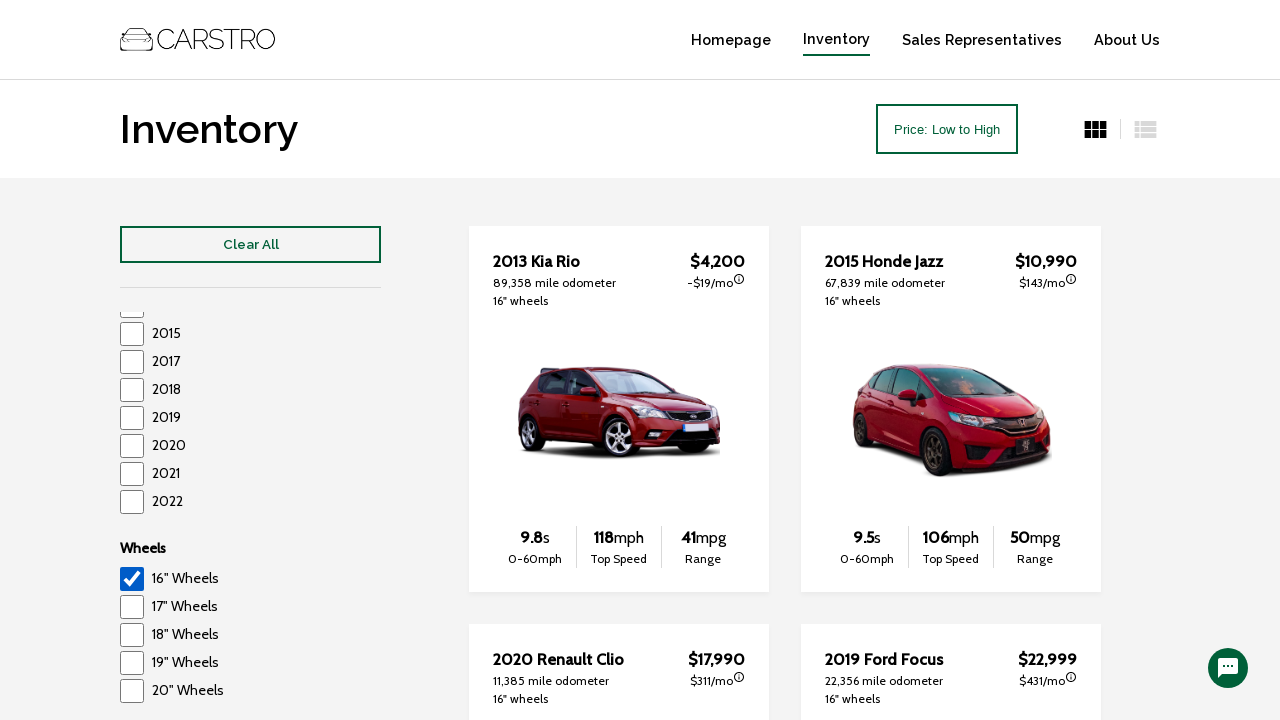

Verified car has 16" wheels: 16" wheels
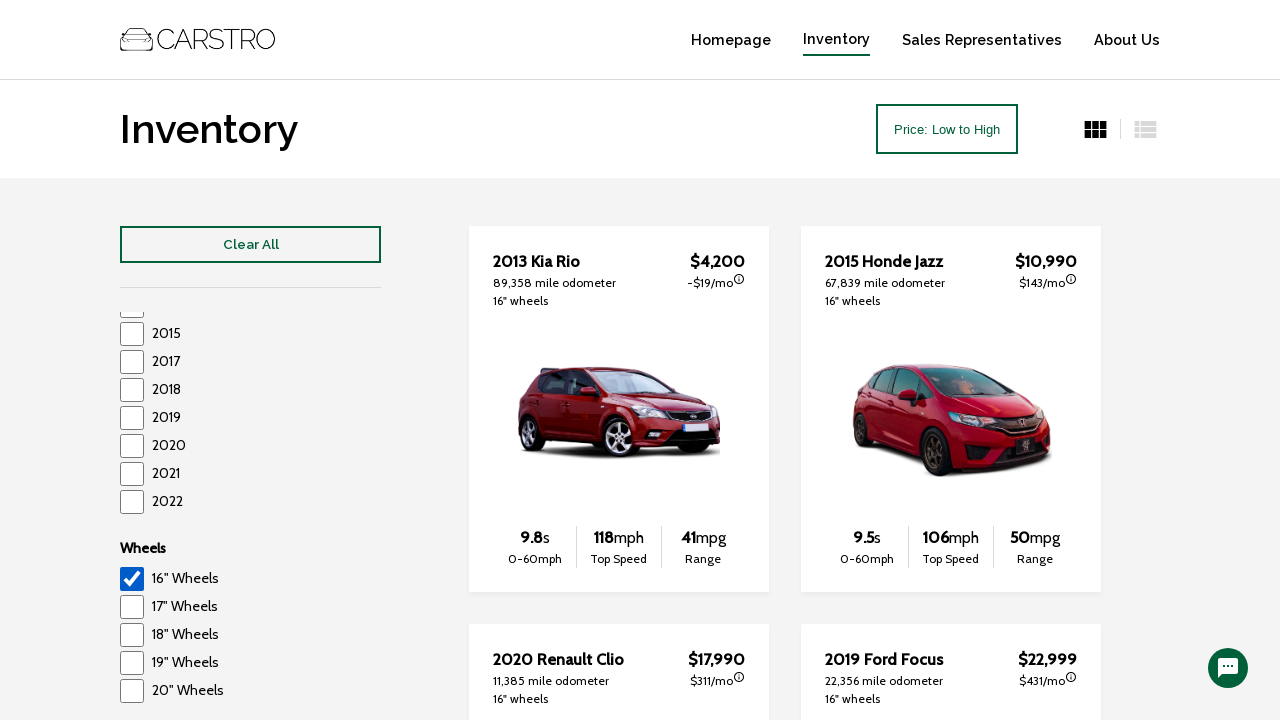

Verified car has 16" wheels: 16" wheels
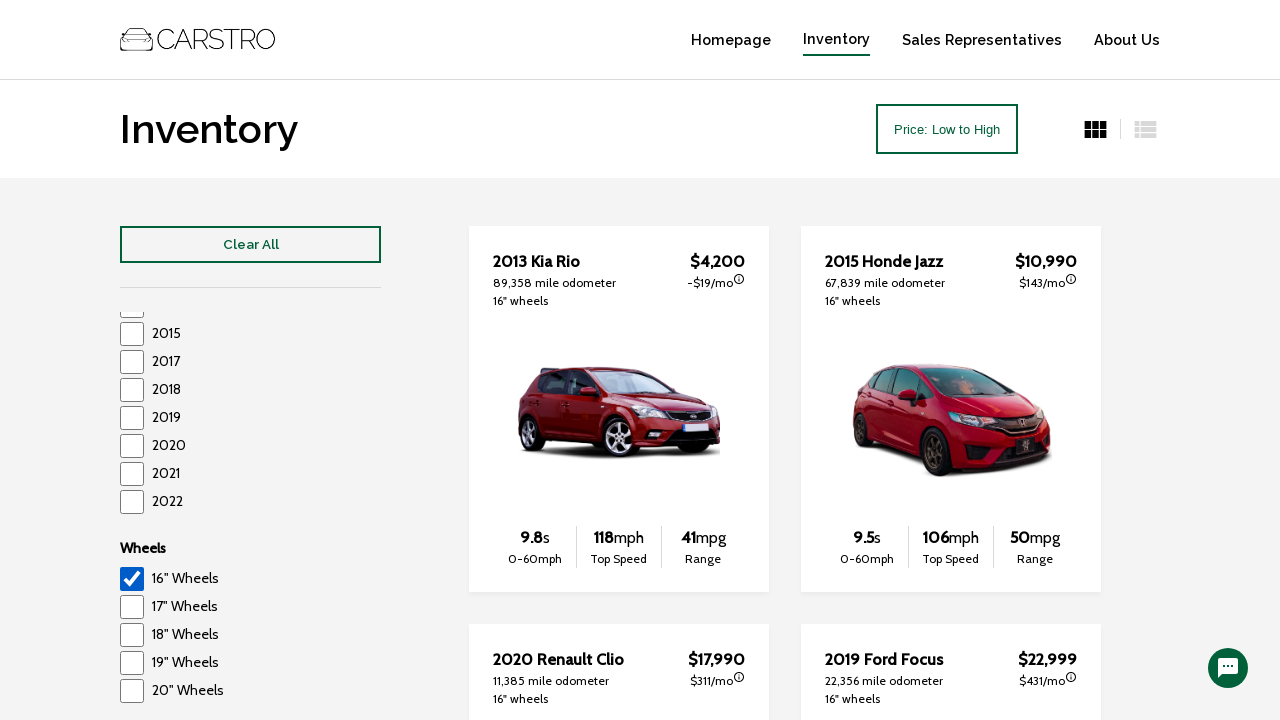

Verified car has 16" wheels: 16" wheels
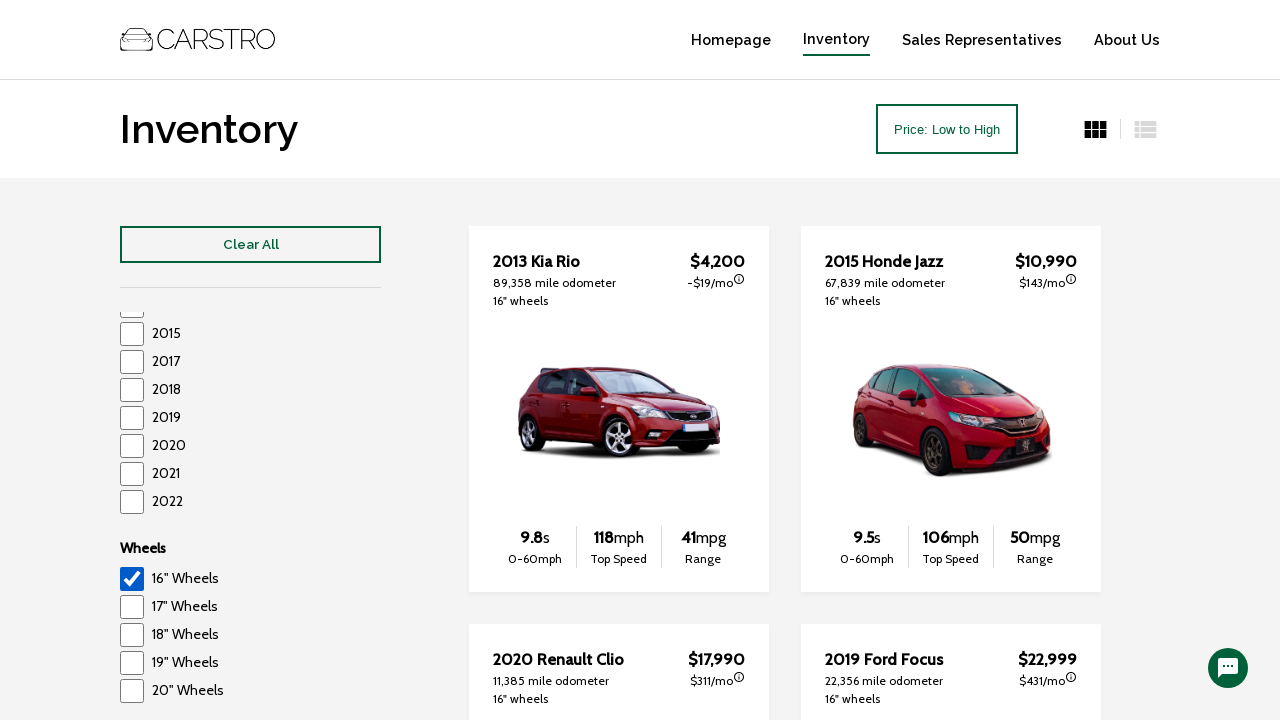

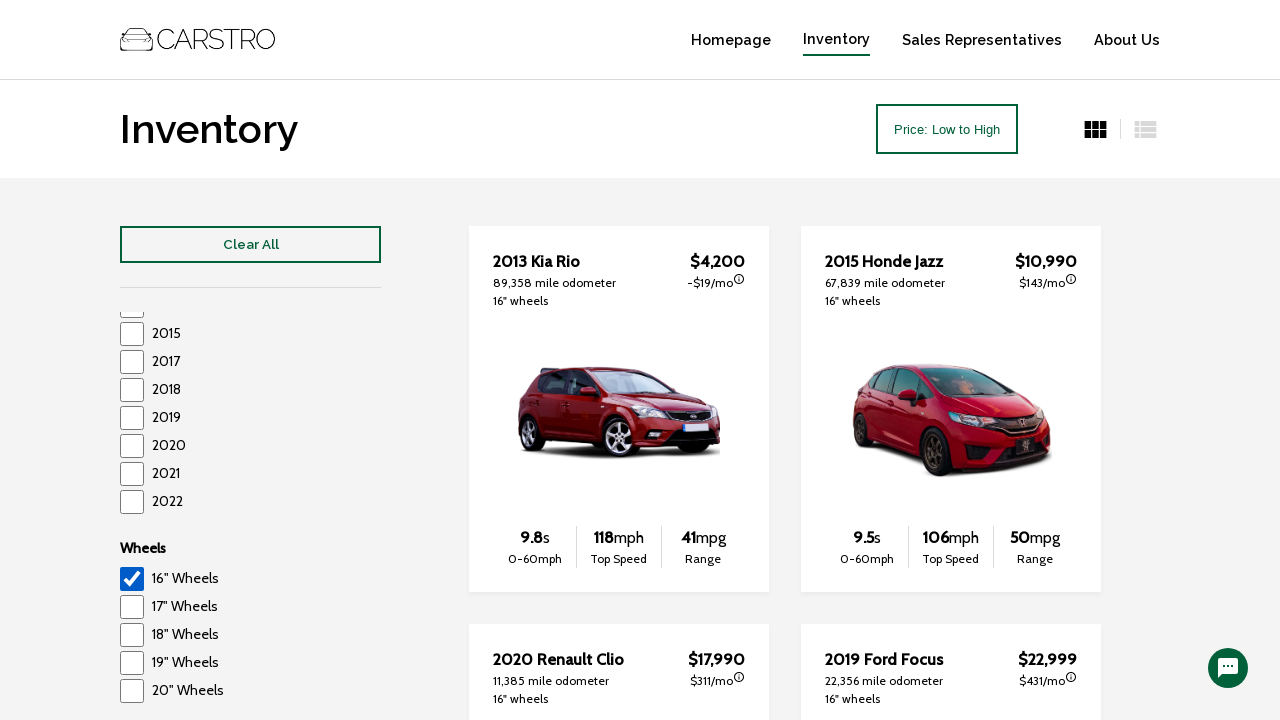